Tests browser window handling by clicking a button that opens a new window, then switching between all open windows and verifying their titles.

Starting URL: http://demo.automationtesting.in/Windows.html

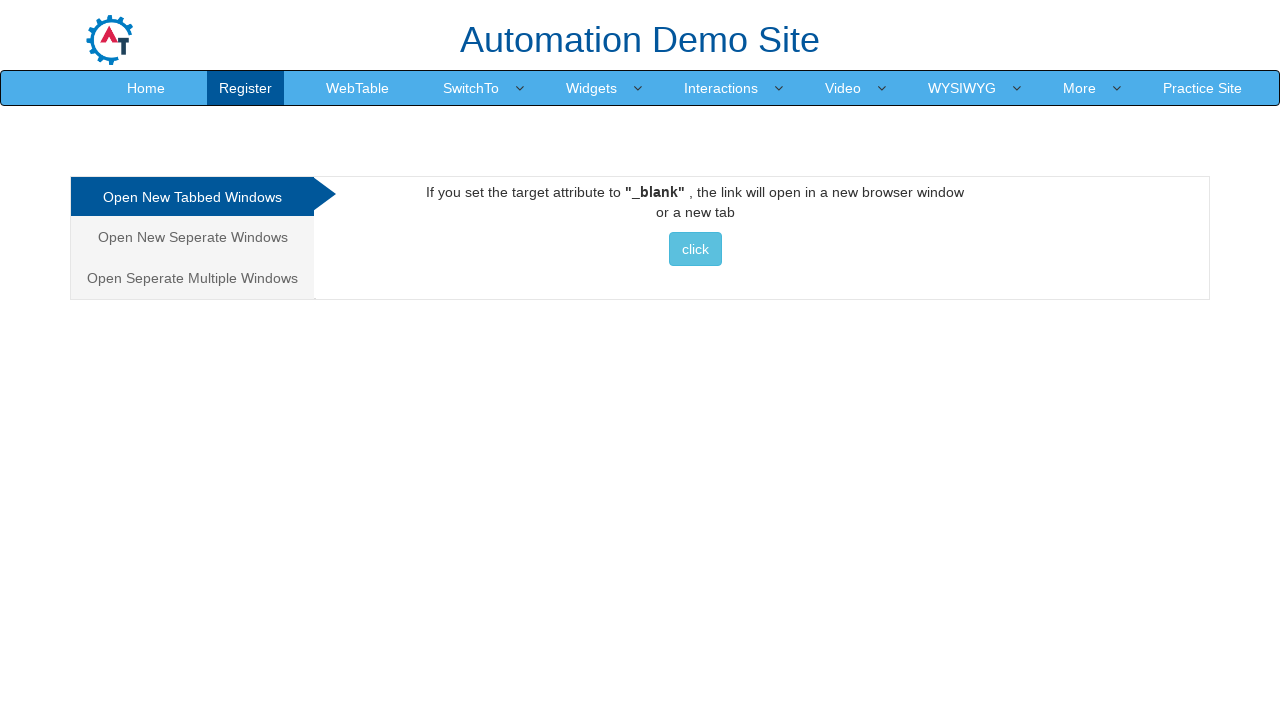

Clicked button to open new window at (695, 249) on xpath=//*[text()='    click   ']
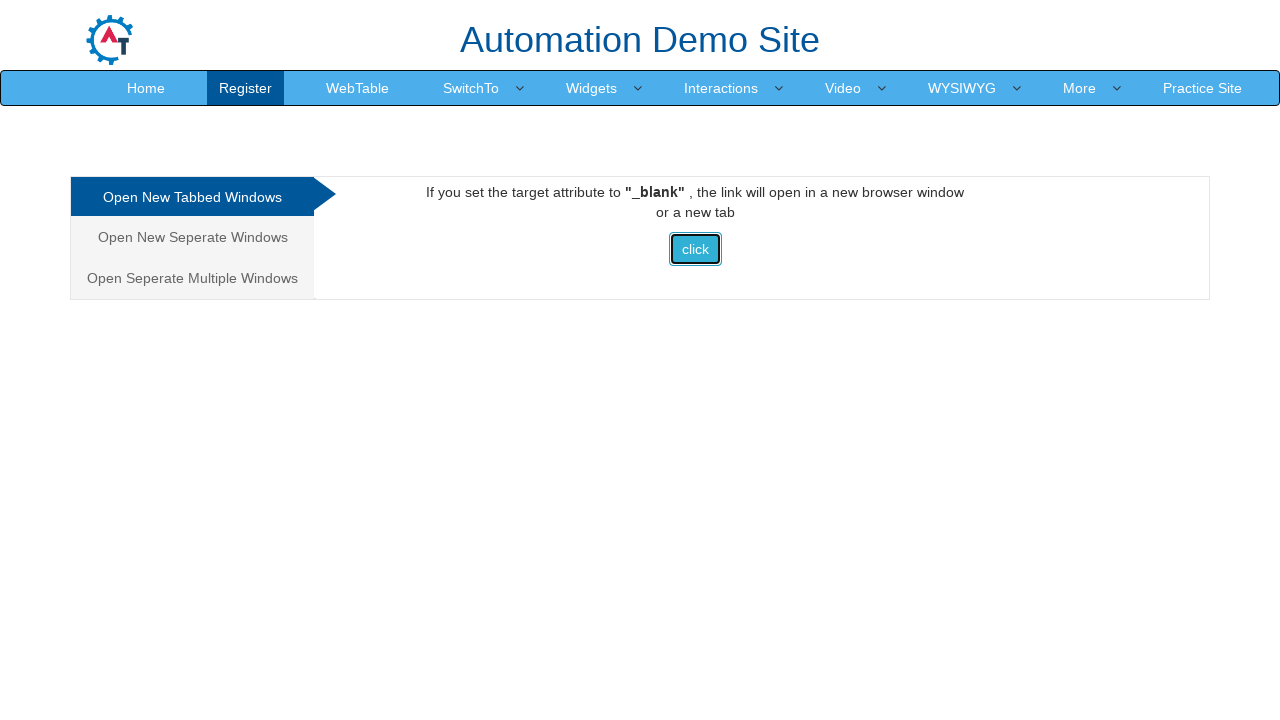

Waited 1 second for new window to open
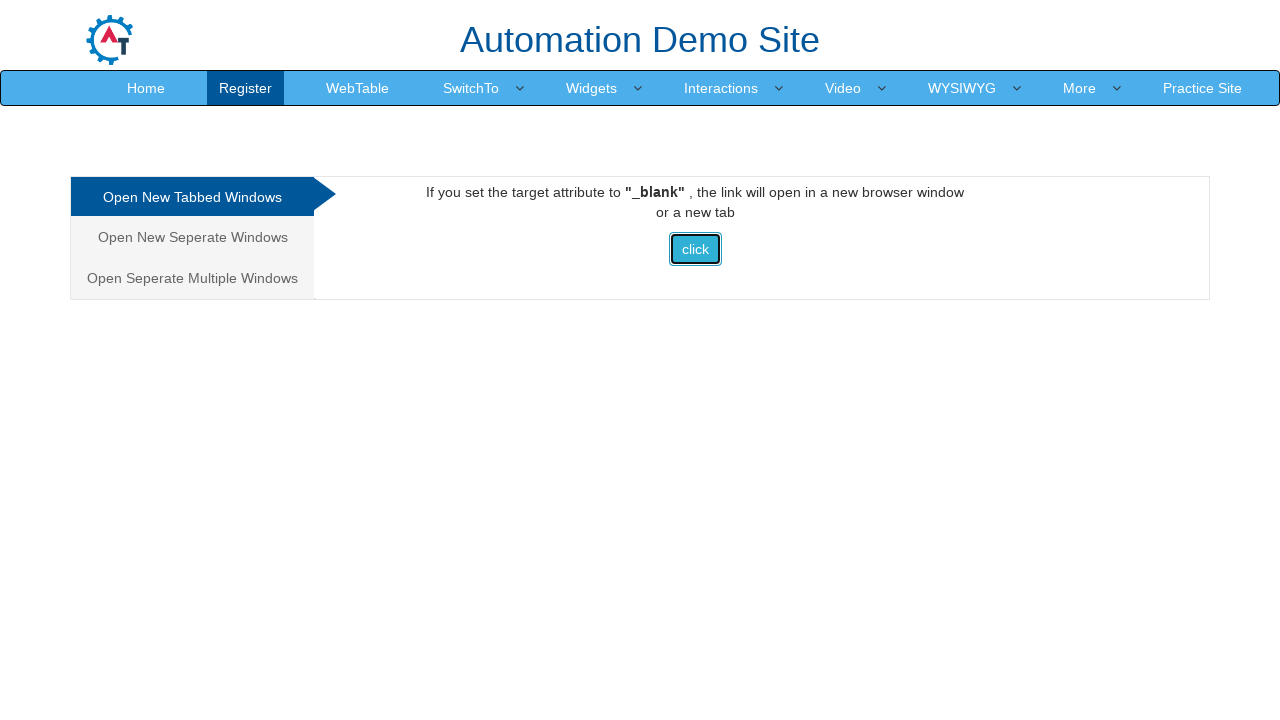

Retrieved all open pages from context
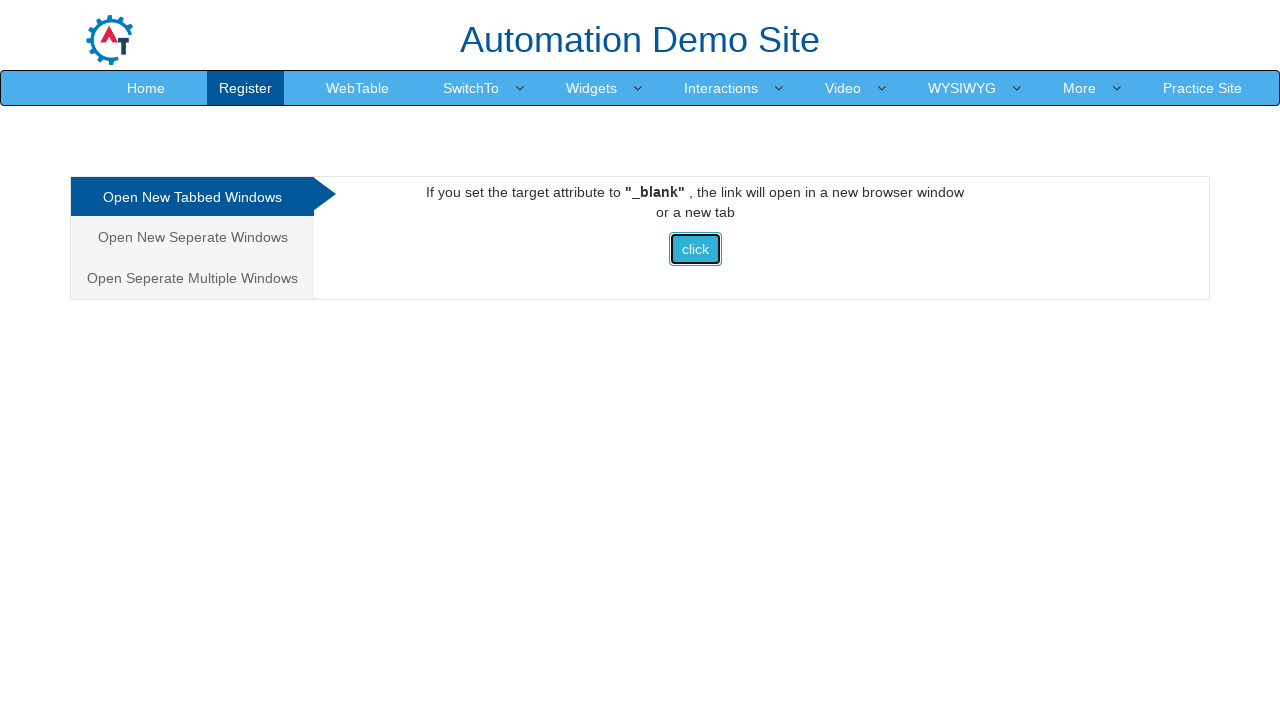

Brought window with title 'Frames & windows' to front
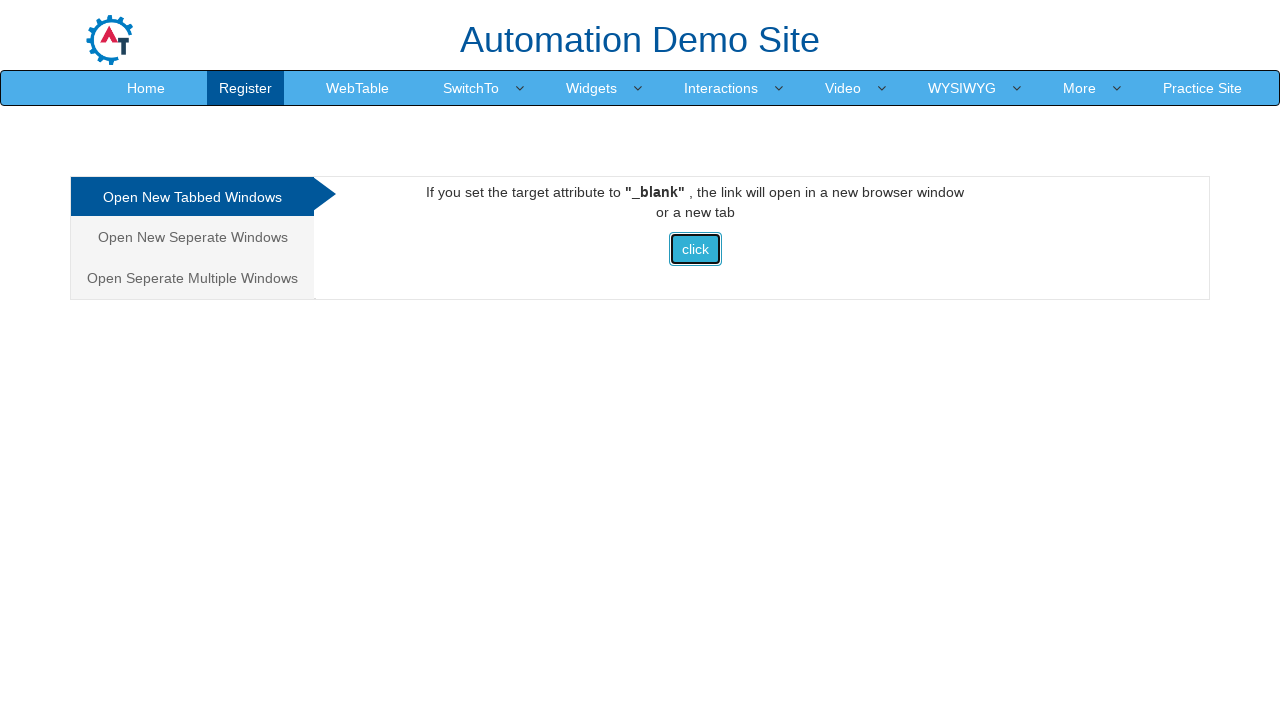

Printed window title: Frames & windows
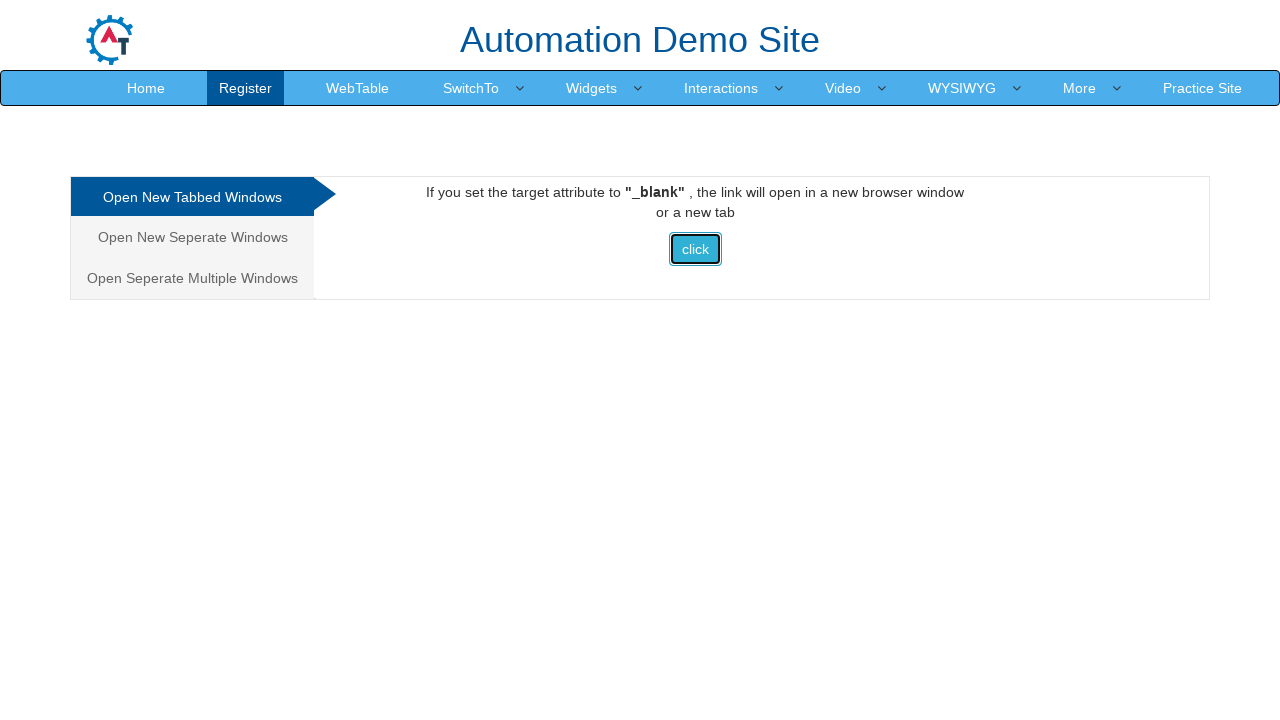

Brought window with title 'Selenium' to front
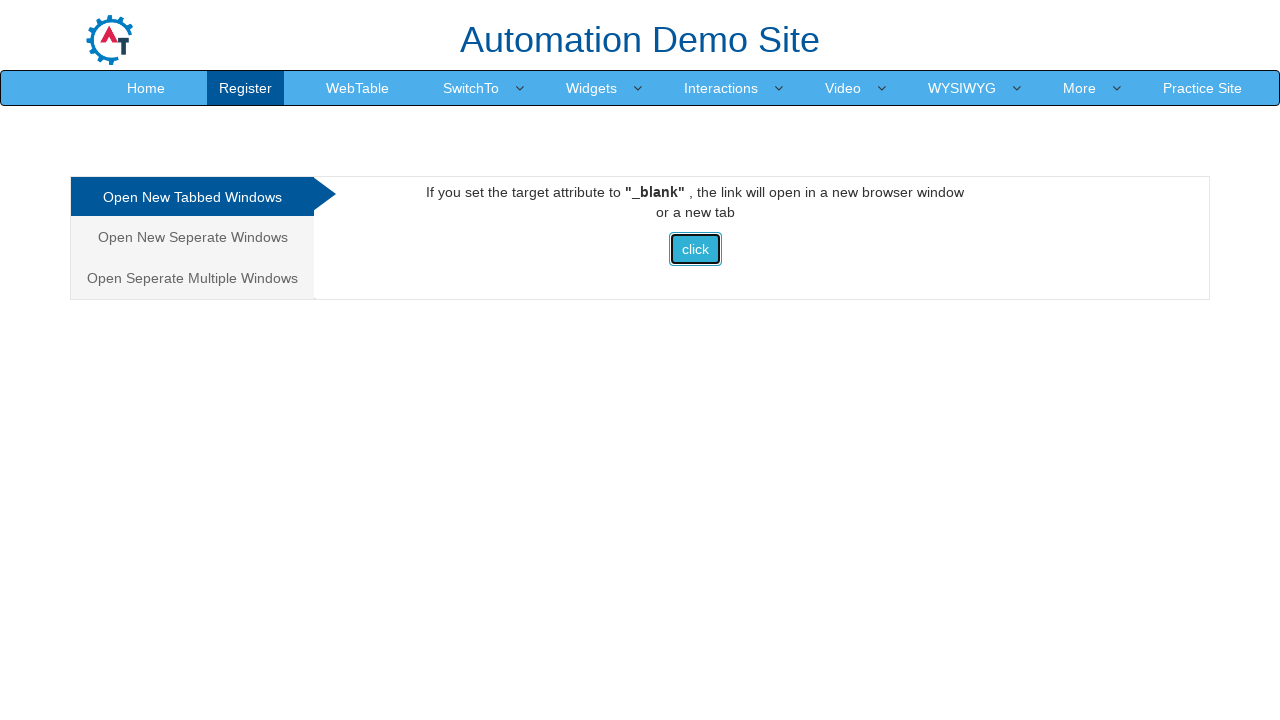

Printed window title: Selenium
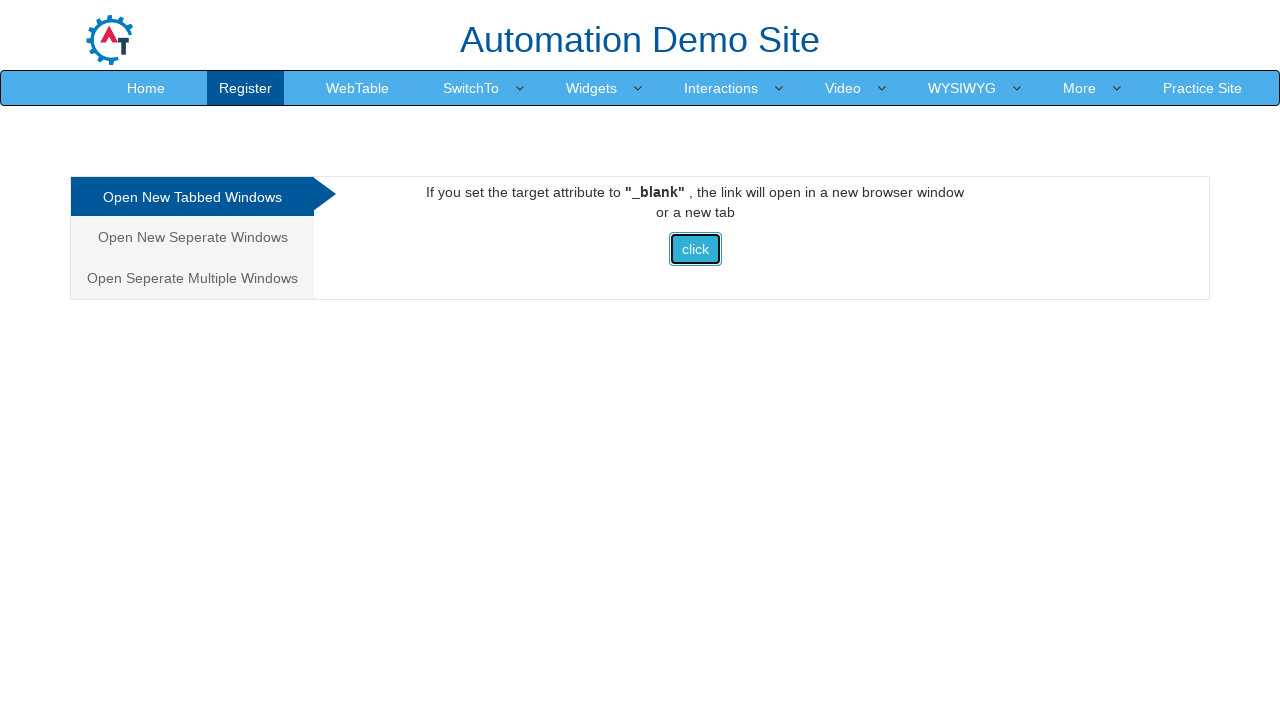

Waited 2 seconds to observe final result
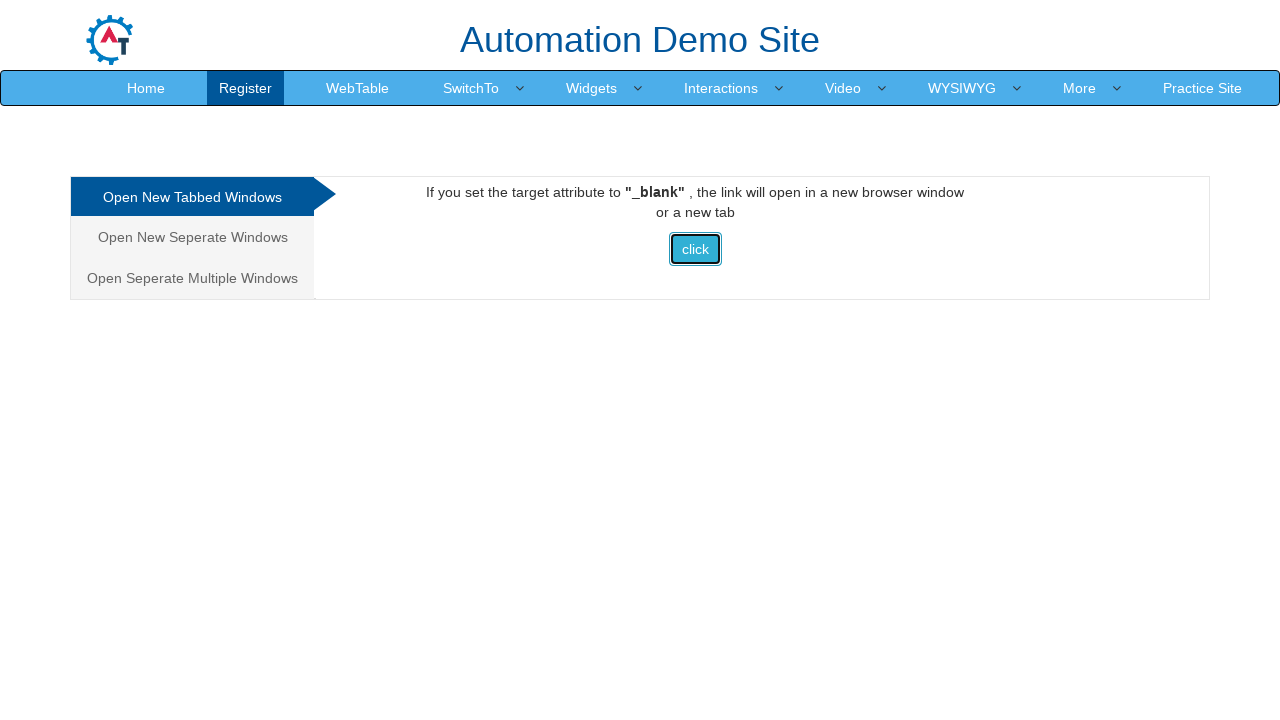

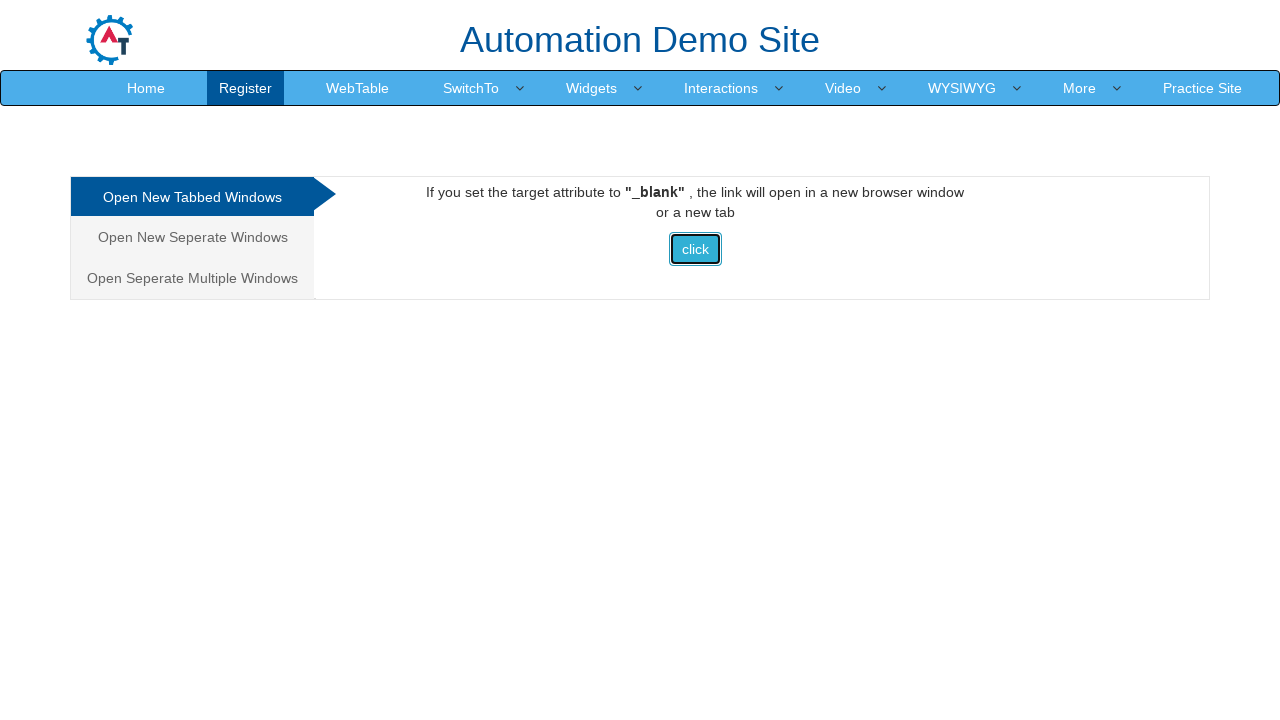